Navigates to YouTube and verifies the page loads successfully

Starting URL: https://www.youtube.com/

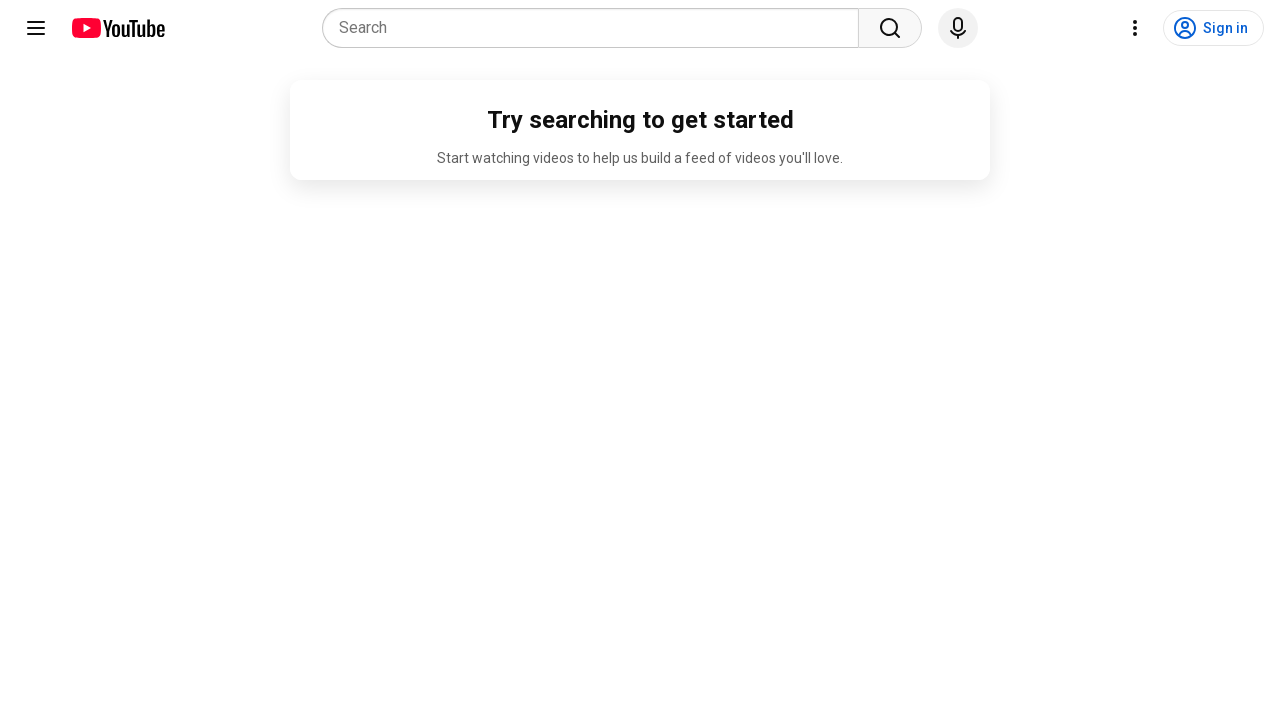

Navigated to YouTube homepage
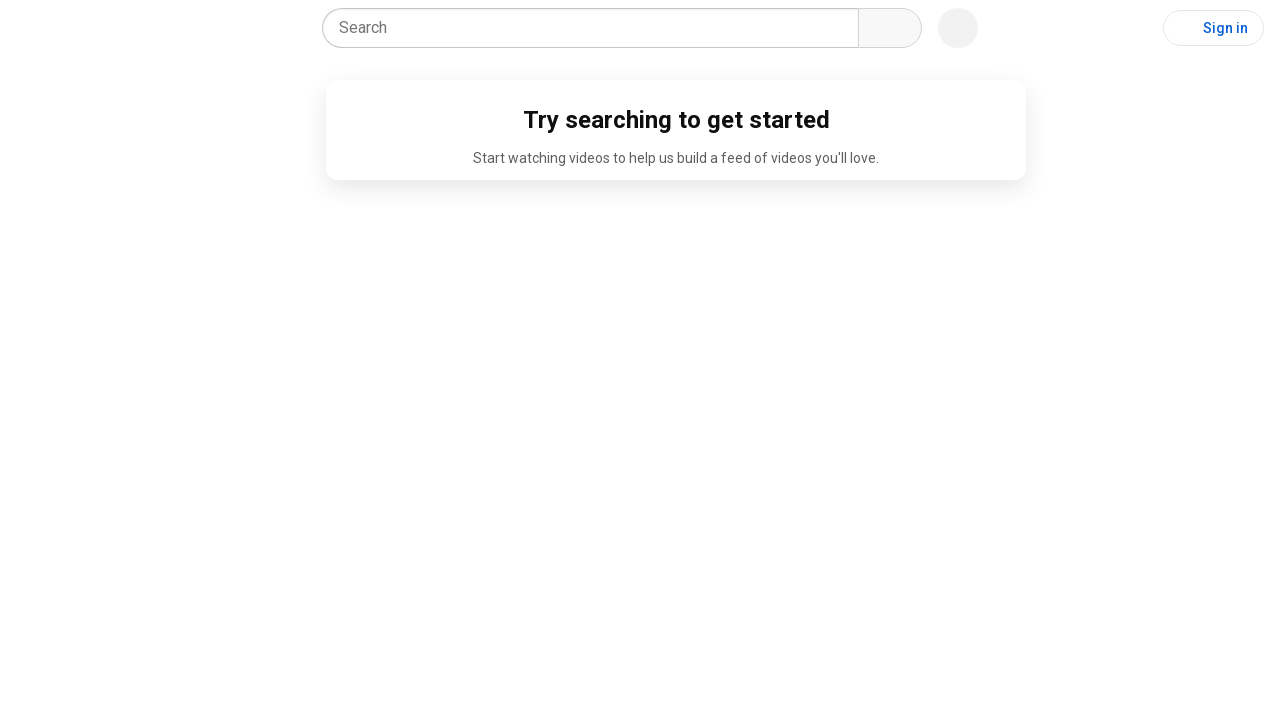

Verified YouTube page loaded successfully with correct URL
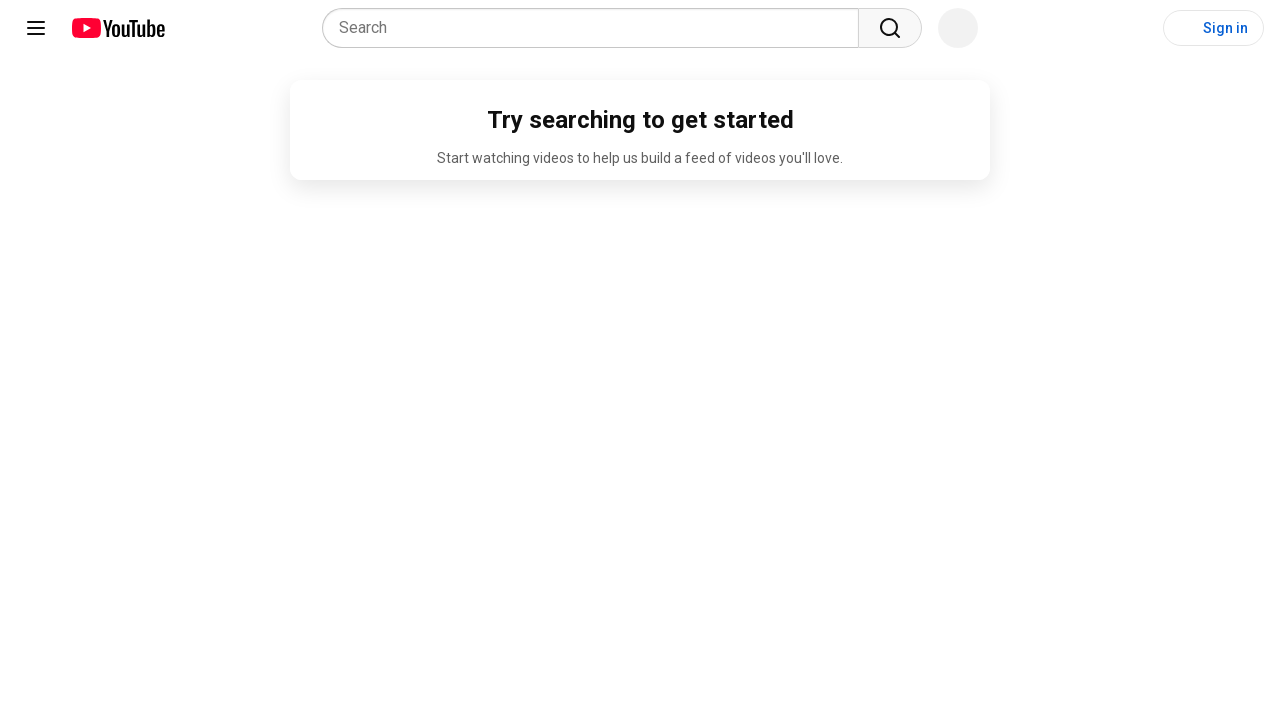

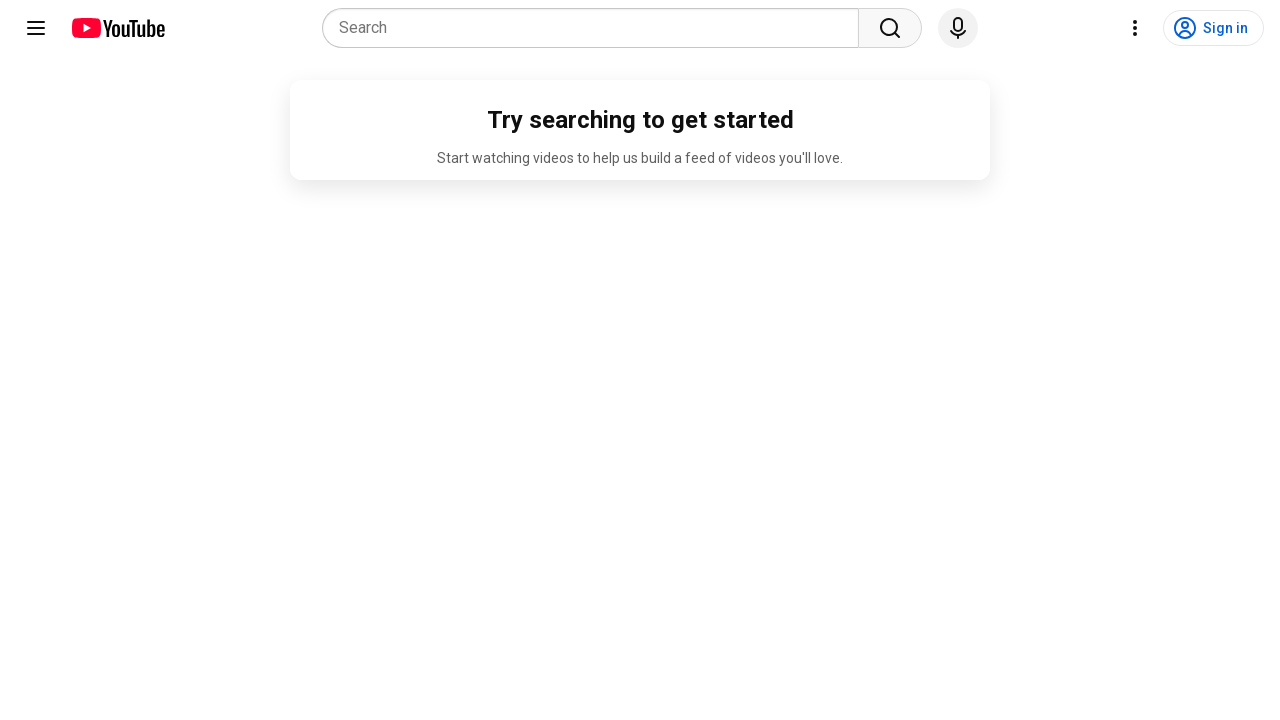